Tests the search functionality on 99 Bottles of Beer website by navigating to the search page, entering a programming language name, and verifying that search results contain the searched term.

Starting URL: https://www.99-bottles-of-beer.net/

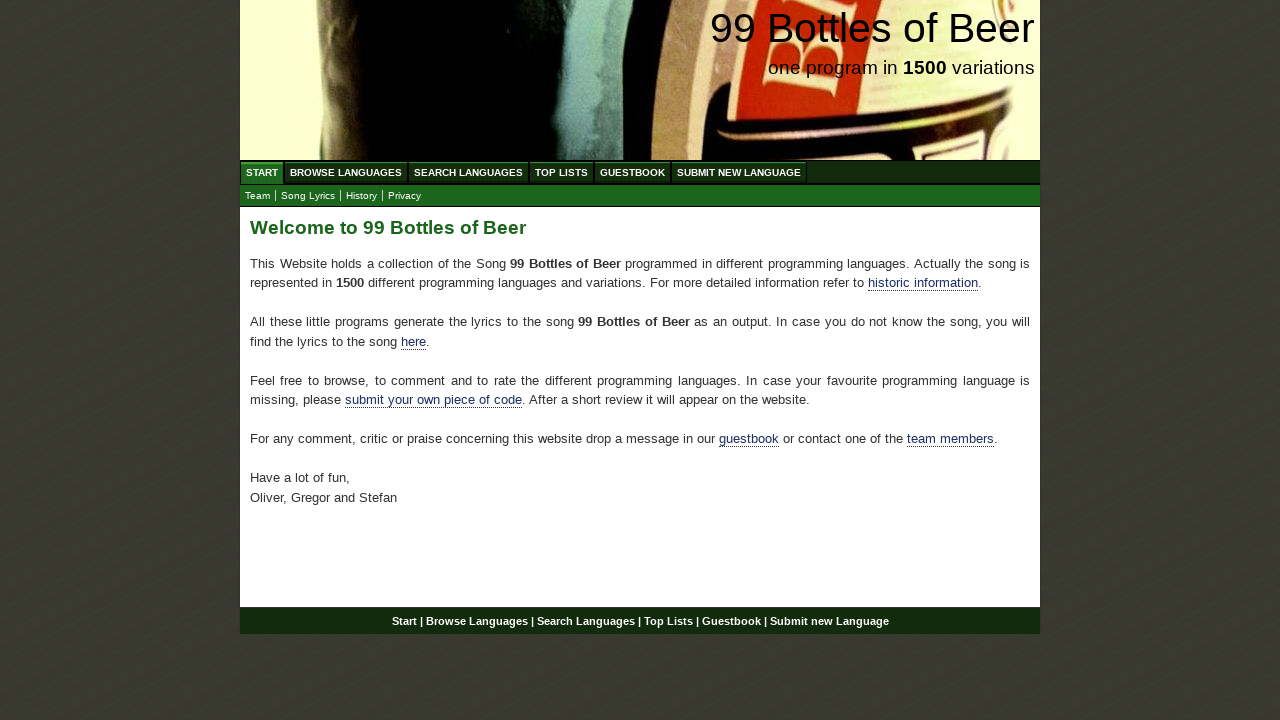

Clicked on 'Search Languages' menu item at (468, 172) on xpath=//ul[@id='menu']/li/a[@href='/search.html']
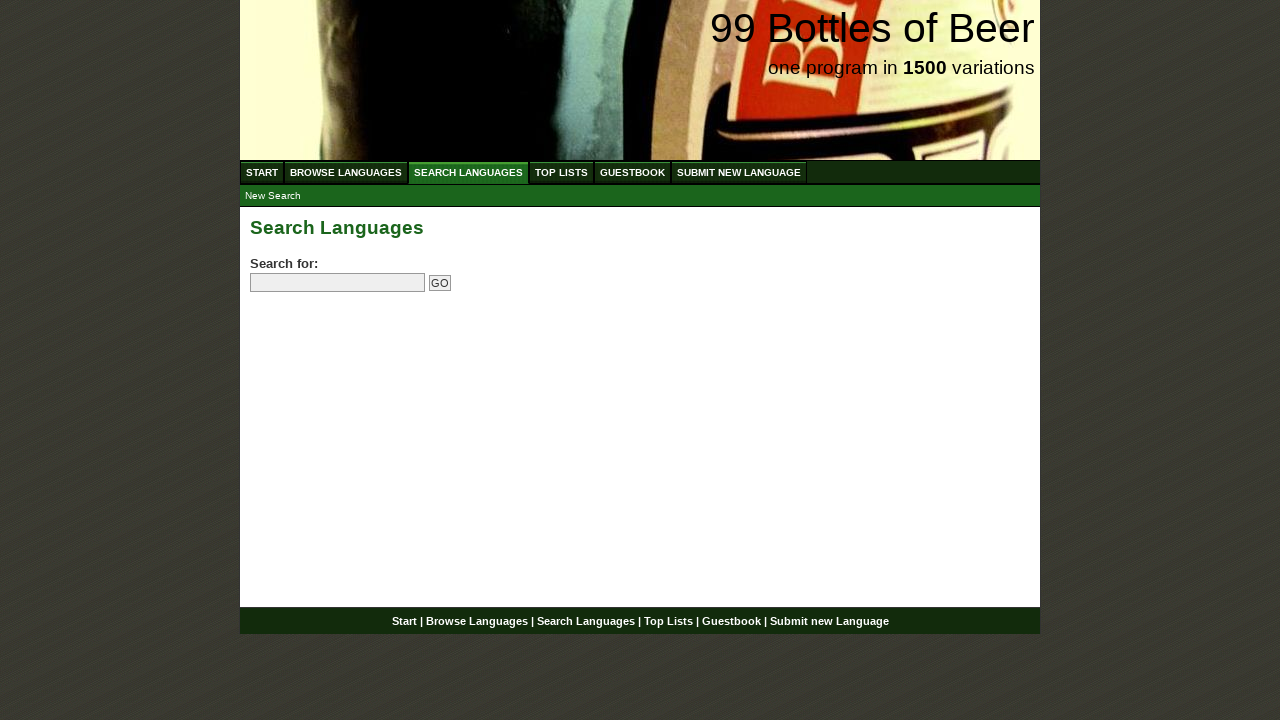

Clicked on search input field at (338, 283) on input[name='search']
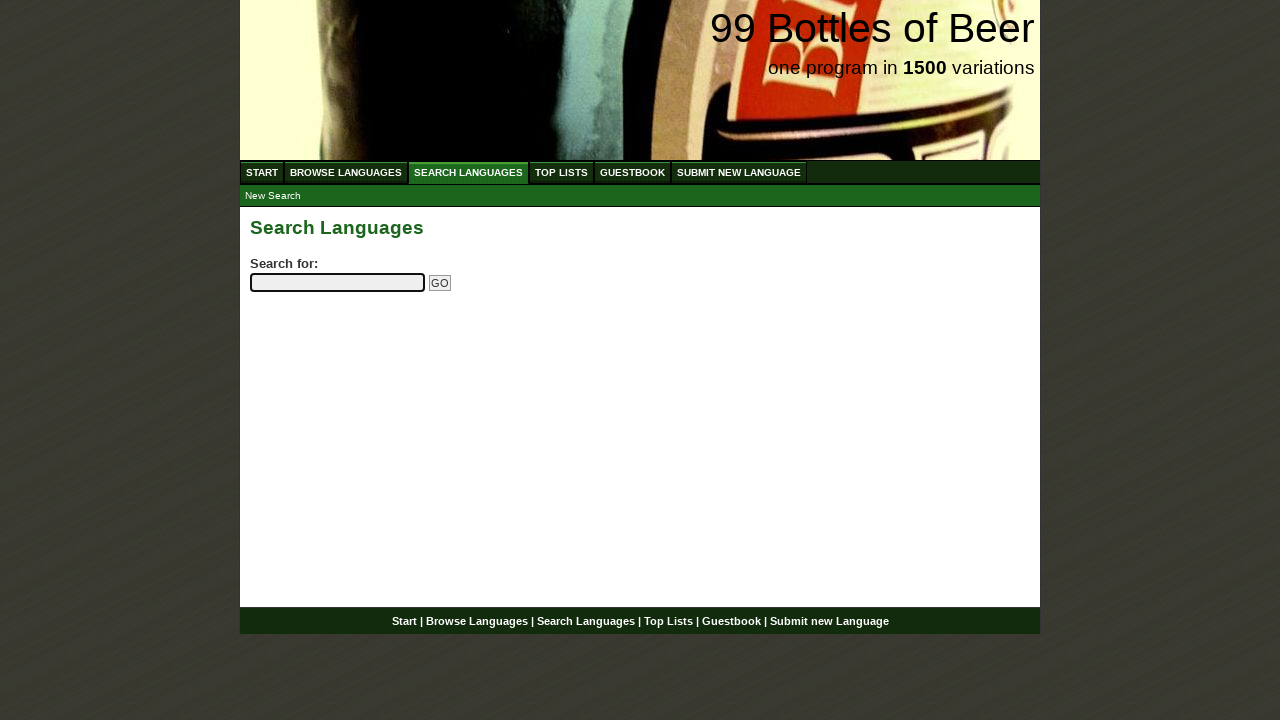

Entered 'python' in search field on input[name='search']
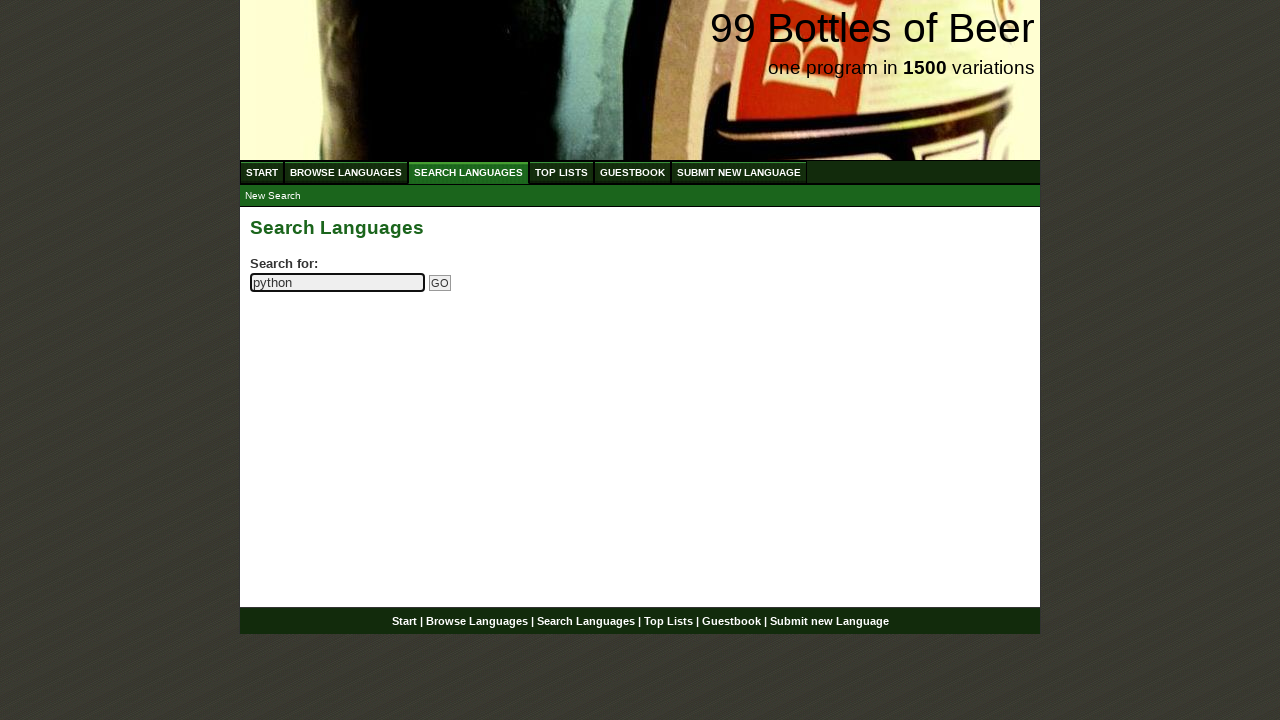

Clicked submit button to search for 'python' at (440, 283) on input[name='submitsearch']
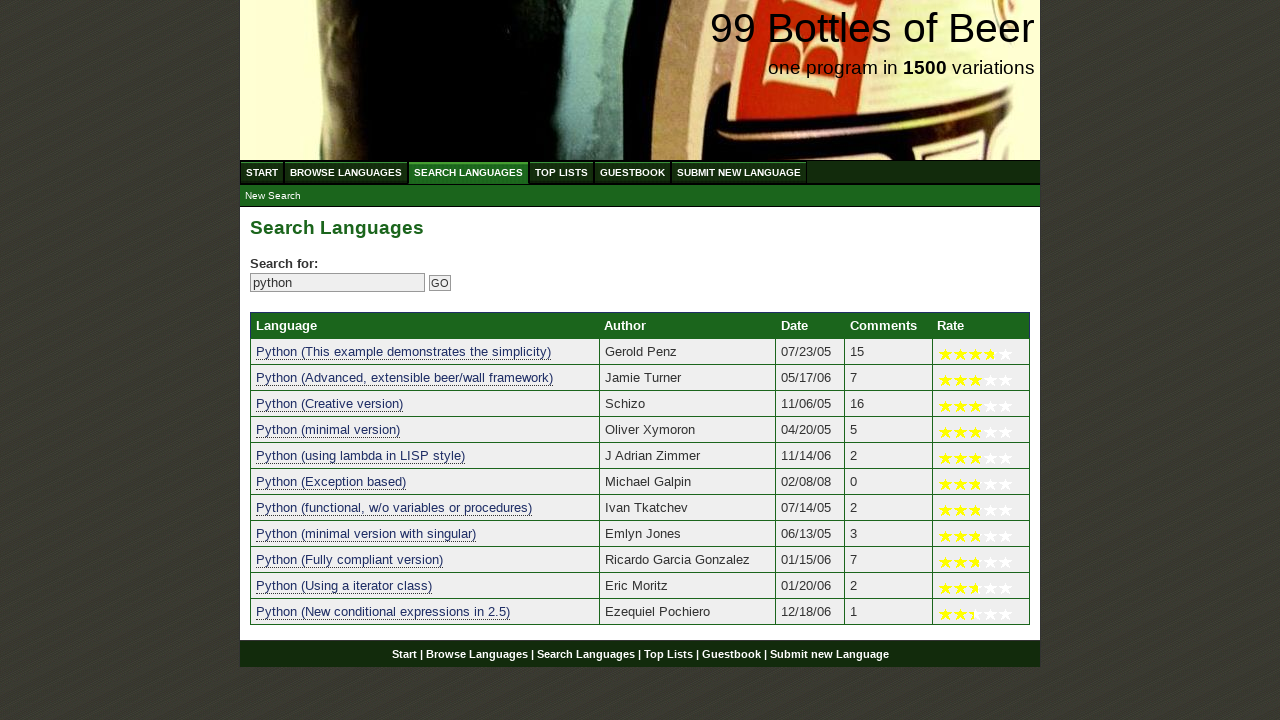

Search results table loaded
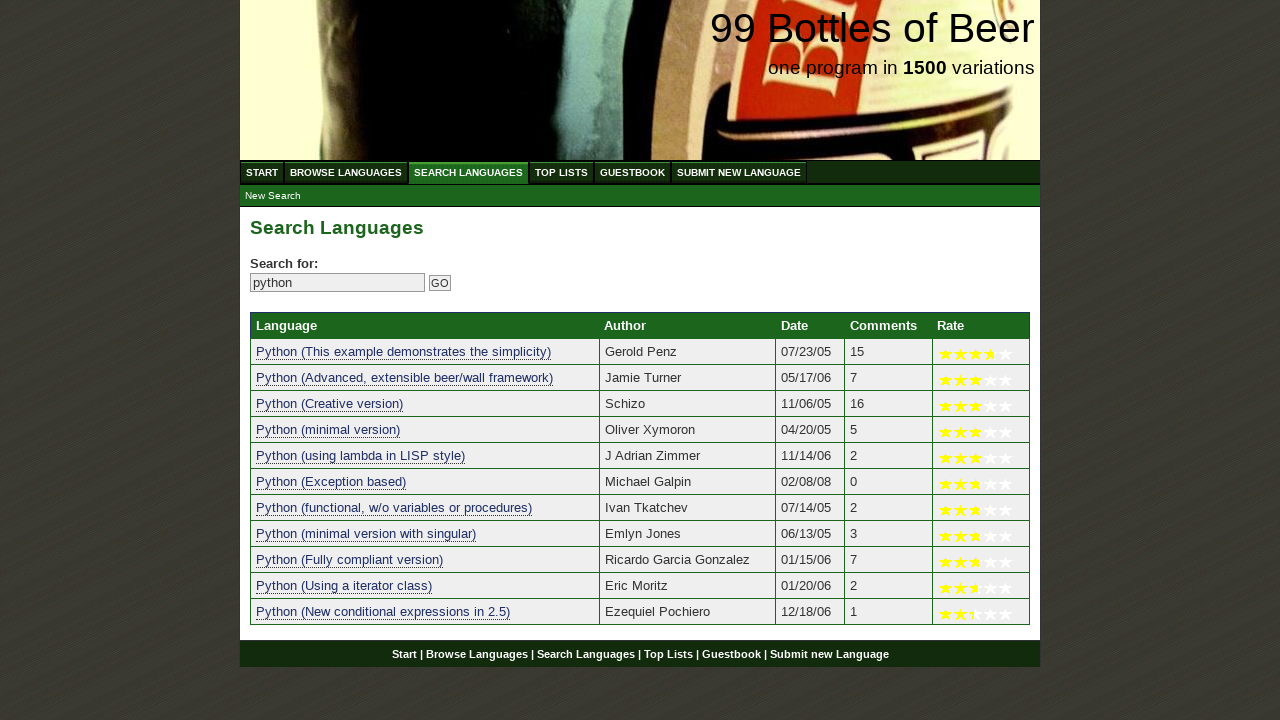

Verified search results contain 11 programming language(s)
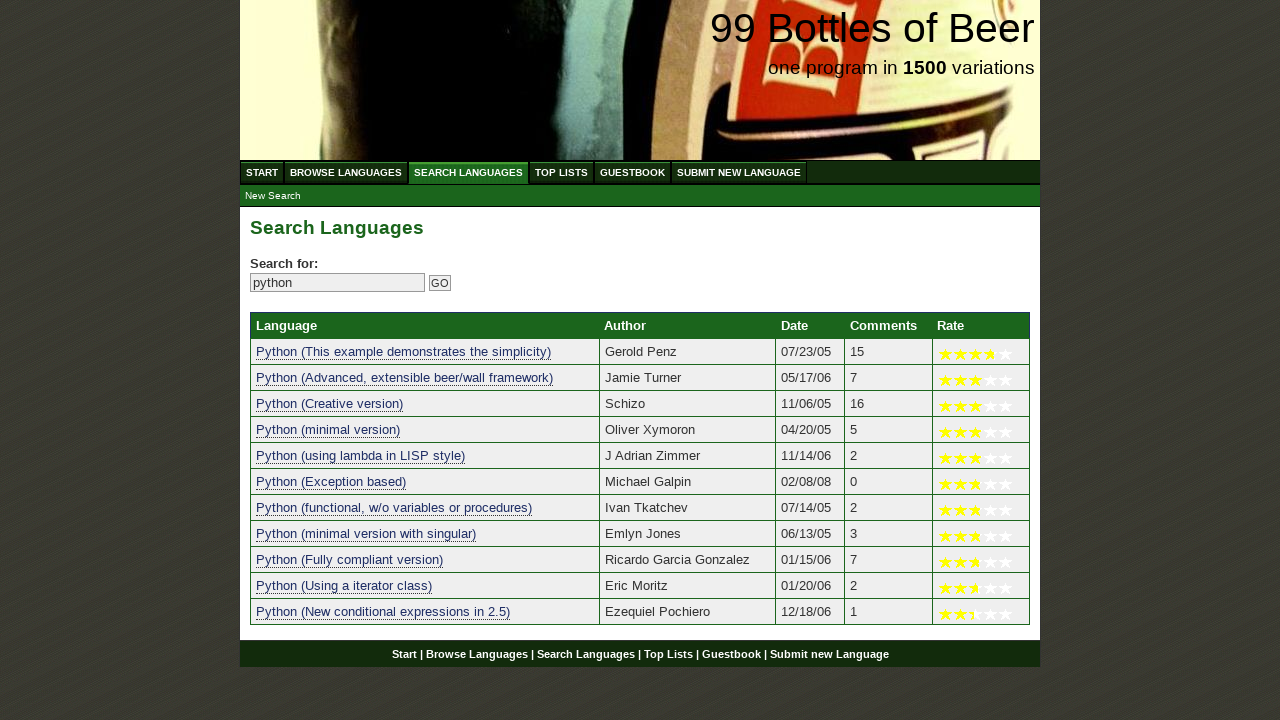

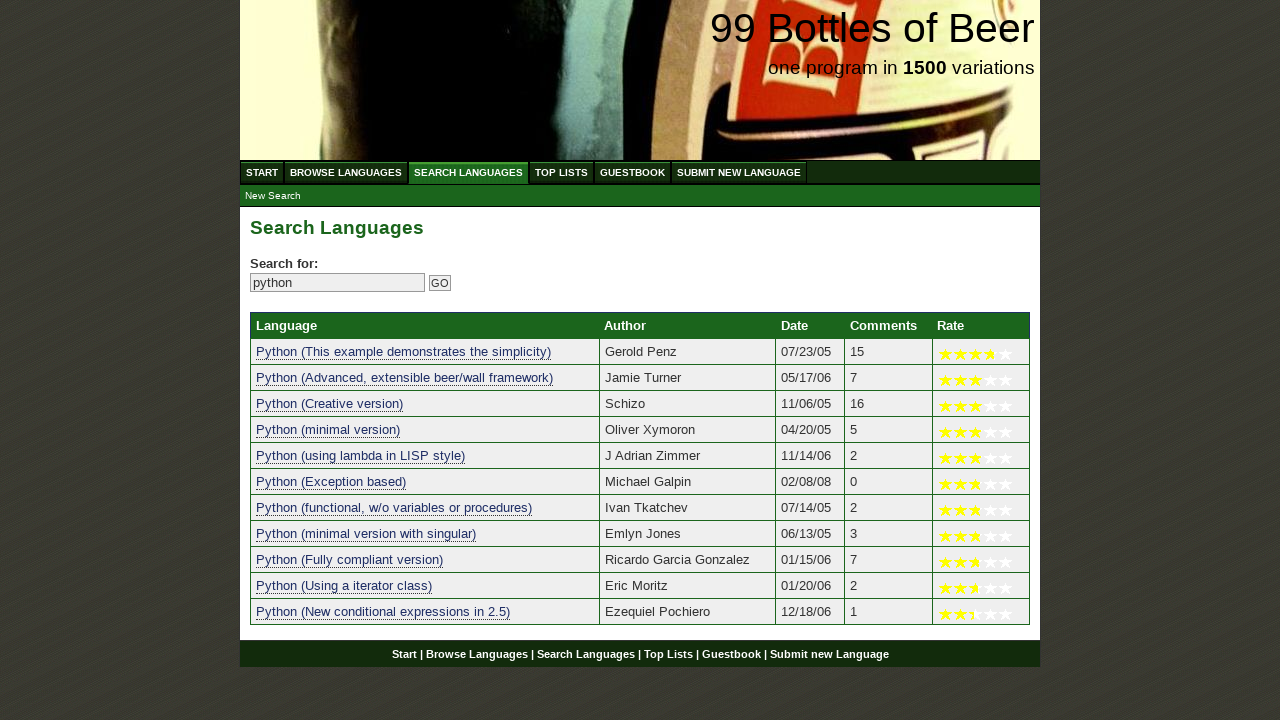